Tests table sorting functionality by clicking on a column header and verifies the sort order, then navigates through pagination to find a specific item ("Rice") in the table.

Starting URL: https://rahulshettyacademy.com/seleniumPractise/#/offers

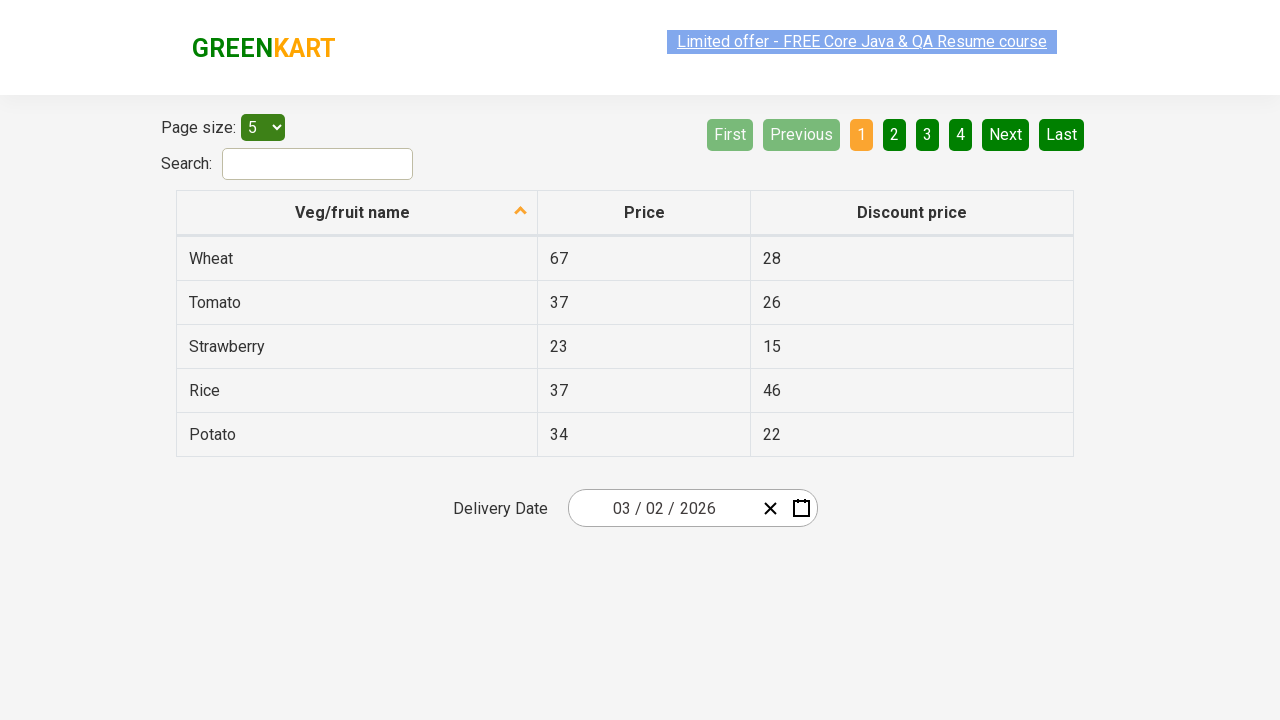

Clicked first column header to sort table at (357, 213) on xpath=//tr/th[1]
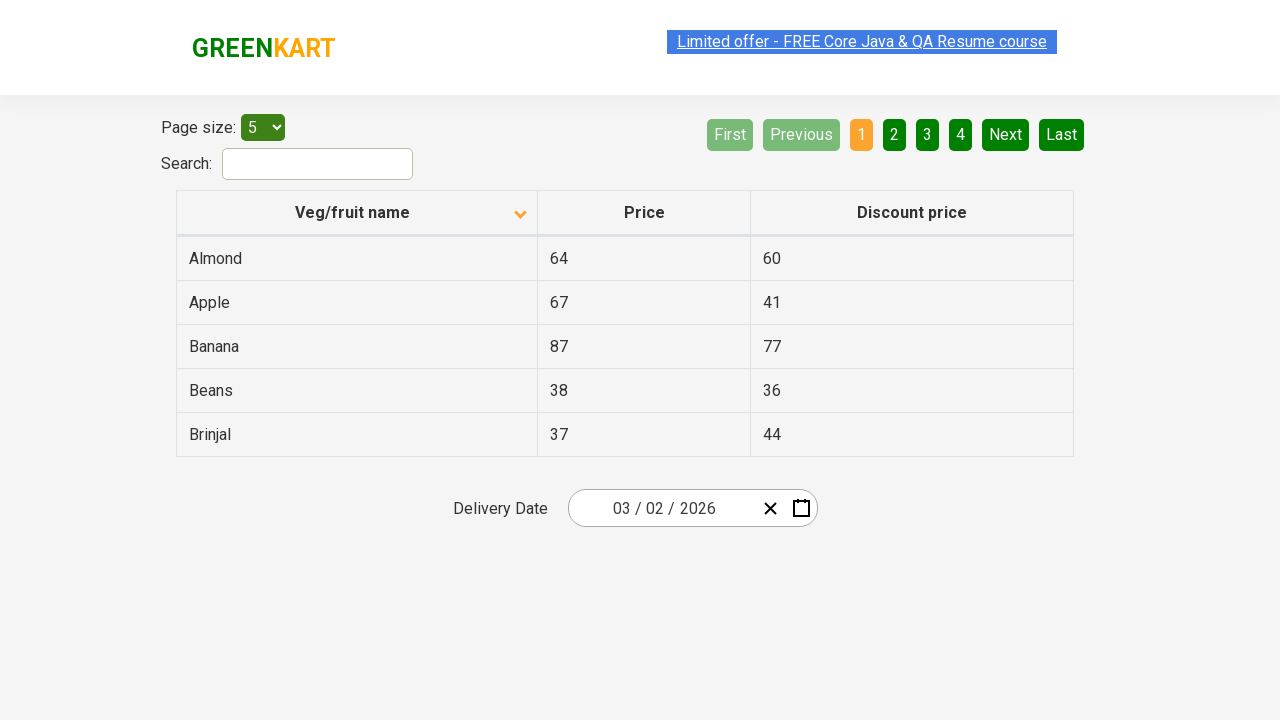

Table data loaded and visible
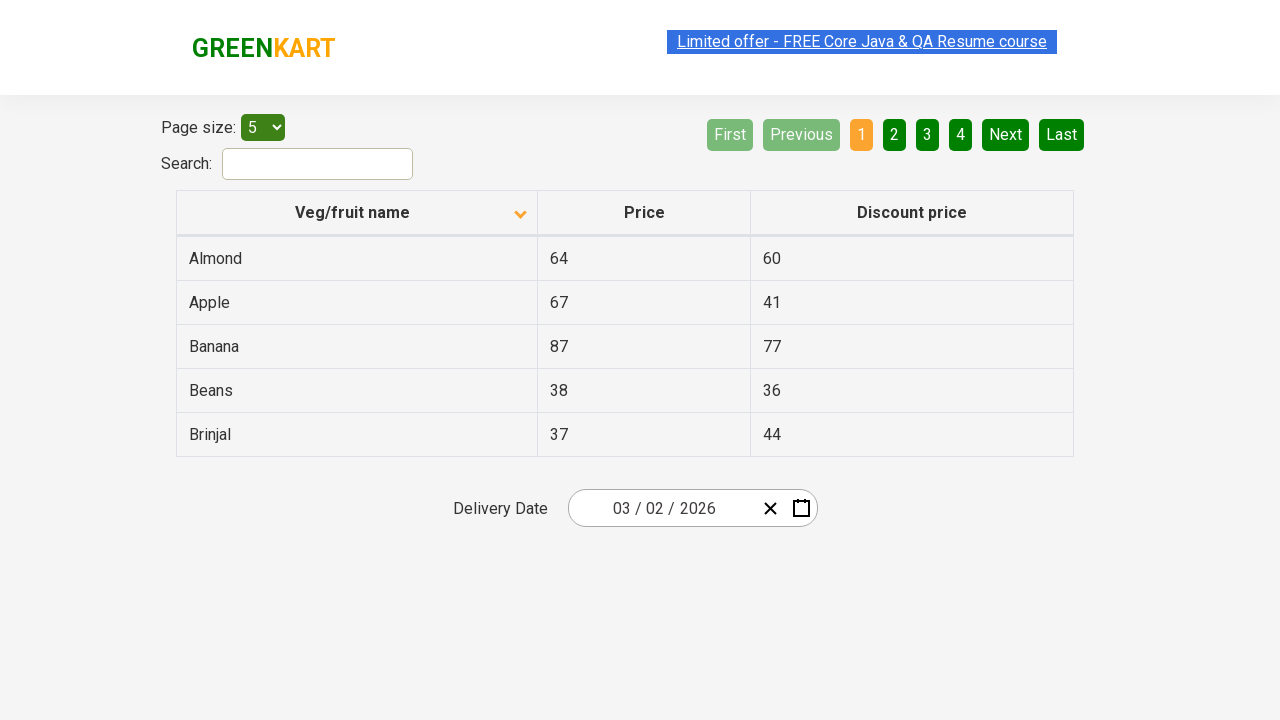

Retrieved all items from first column of table
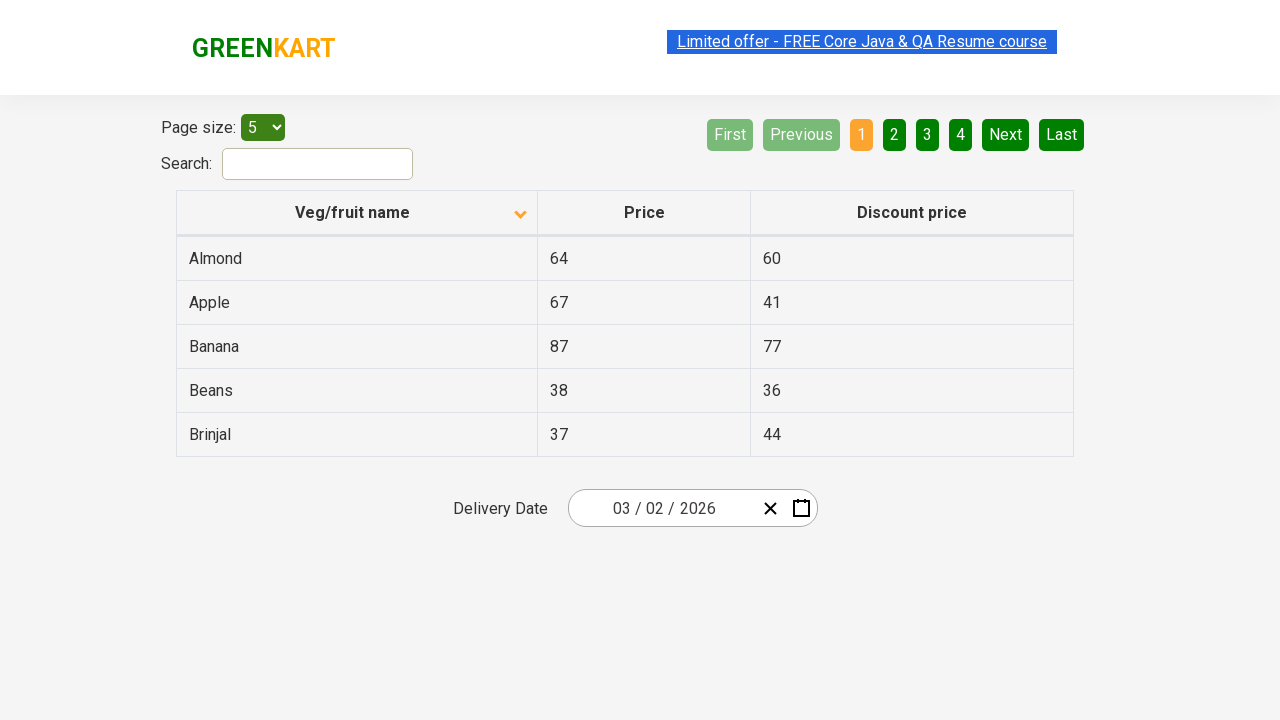

Created sorted reference list for comparison
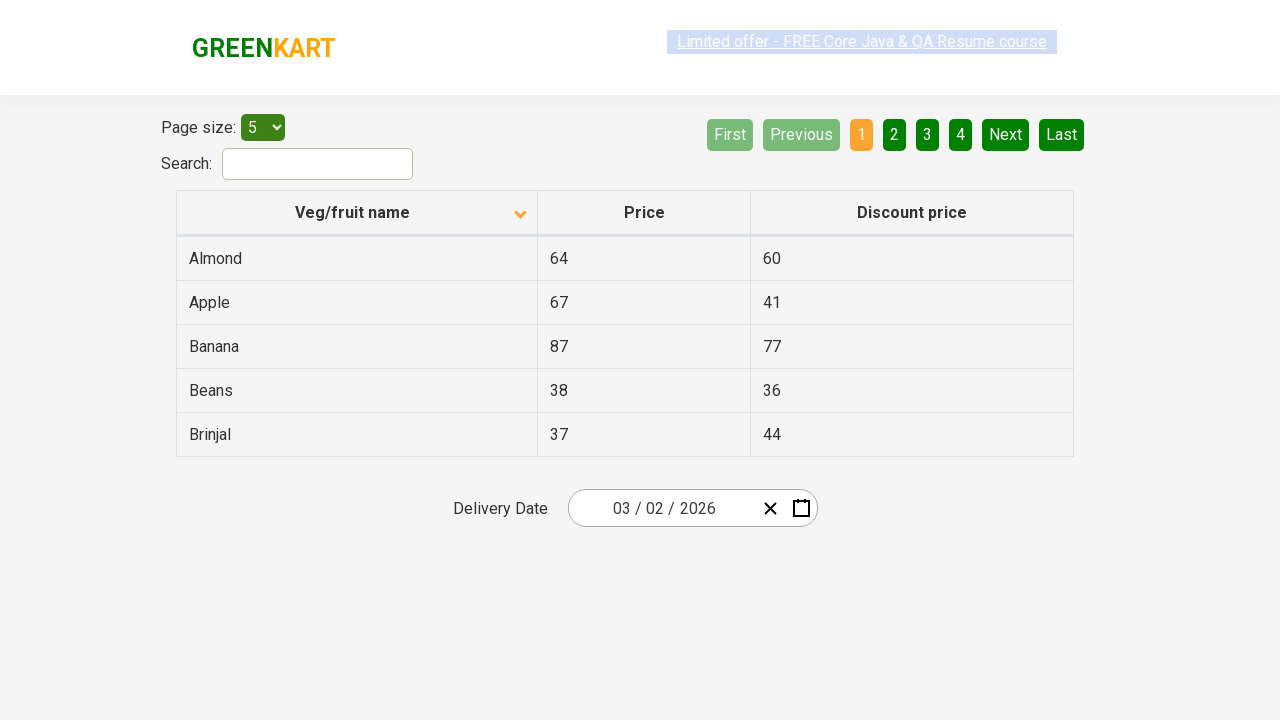

Verified table is sorted alphabetically
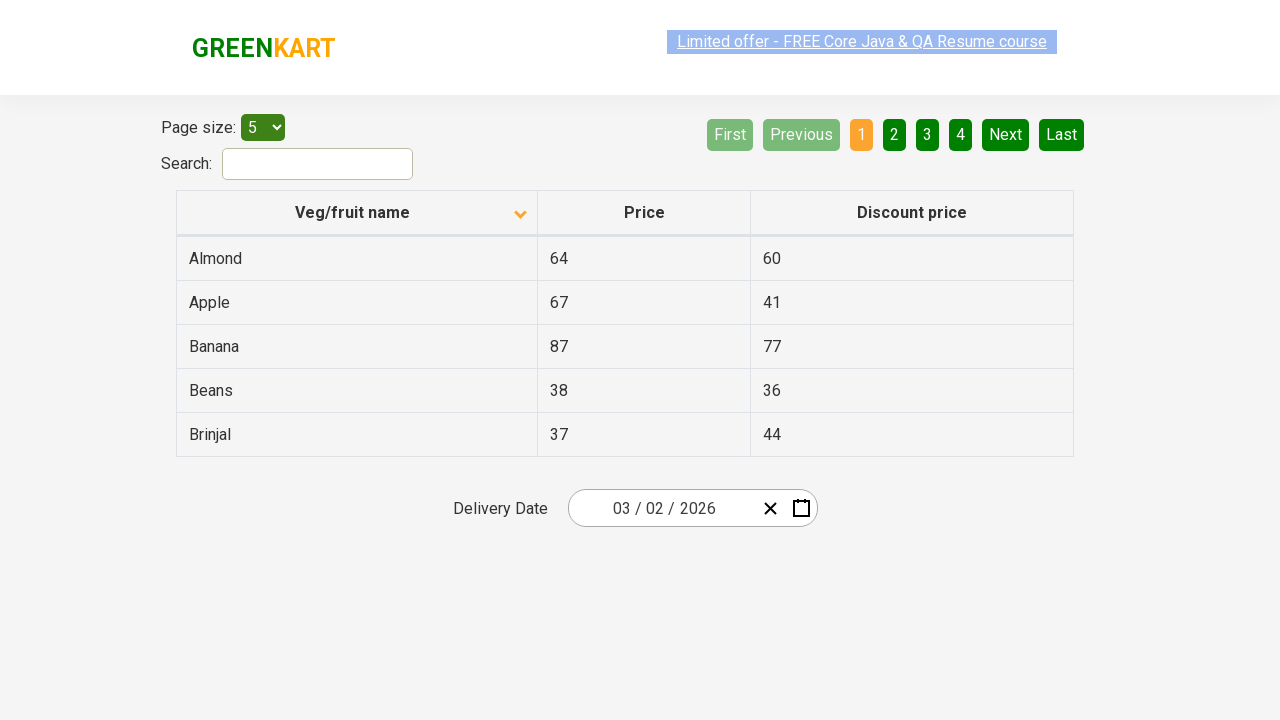

Retrieved cell texts from page 1
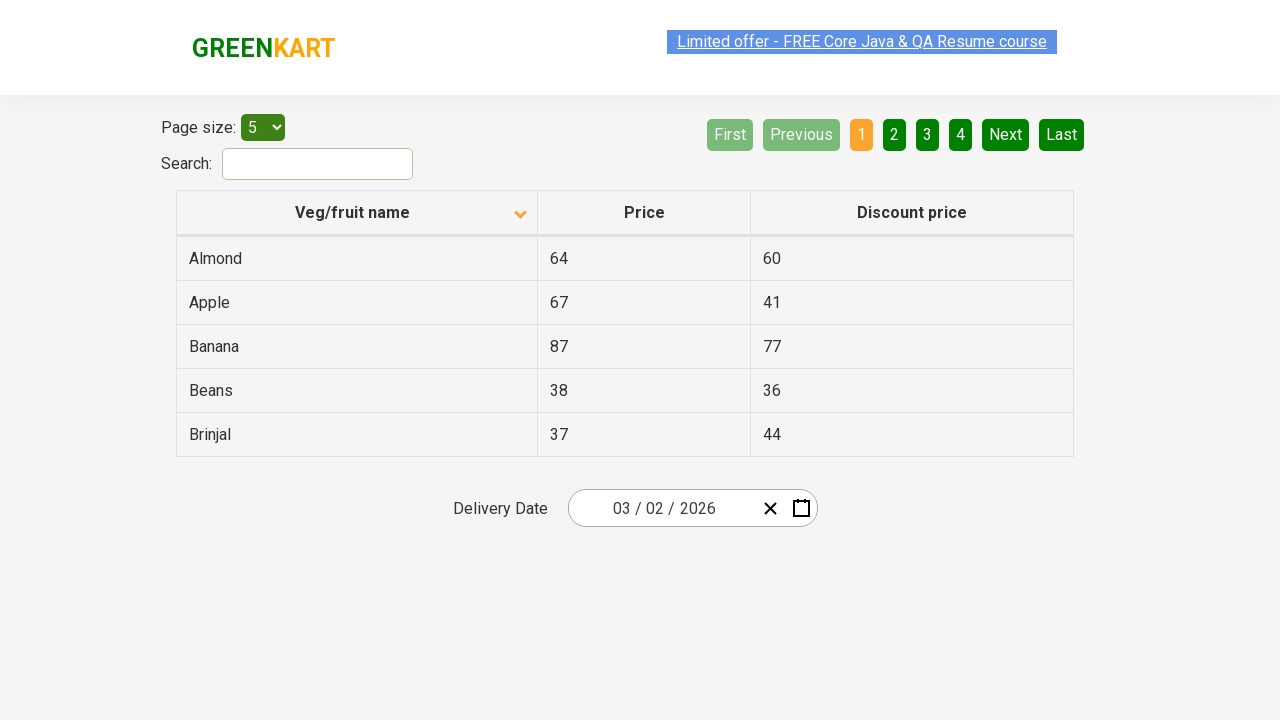

Filtered for Rice items on page 1 - found 0 match(es)
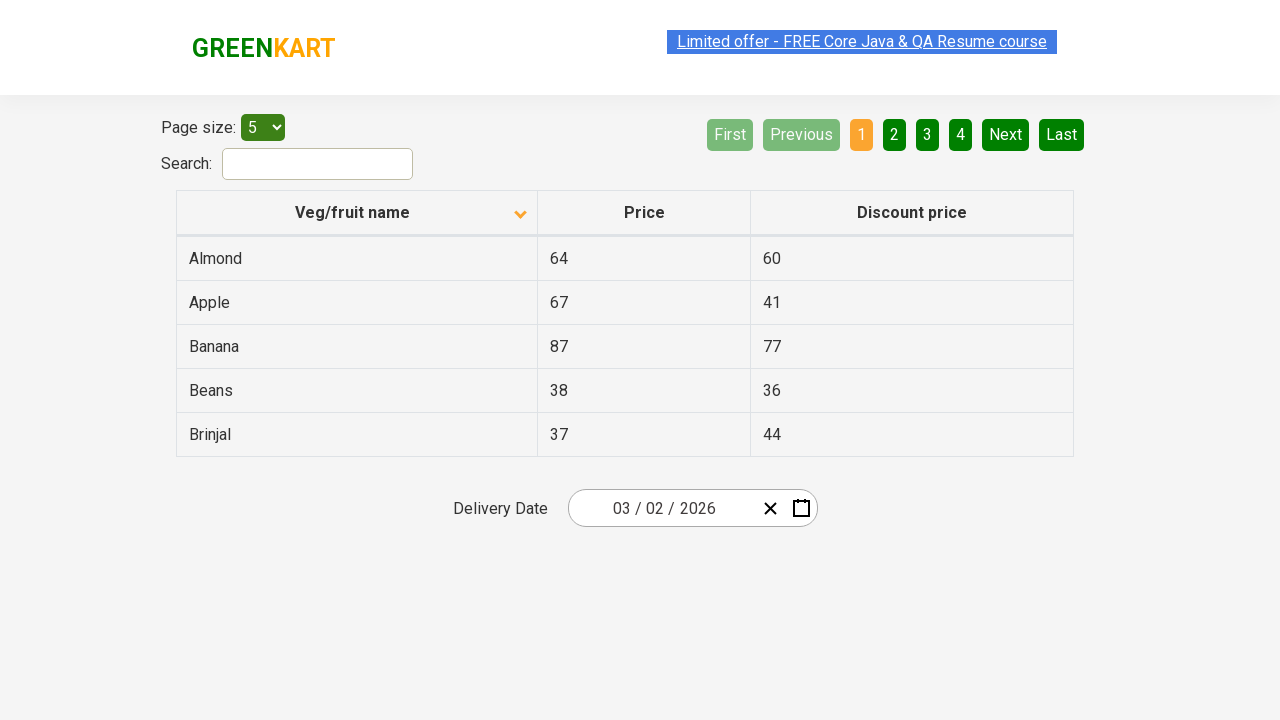

Clicked Next button to navigate to page 2 at (1006, 134) on [aria-label='Next']
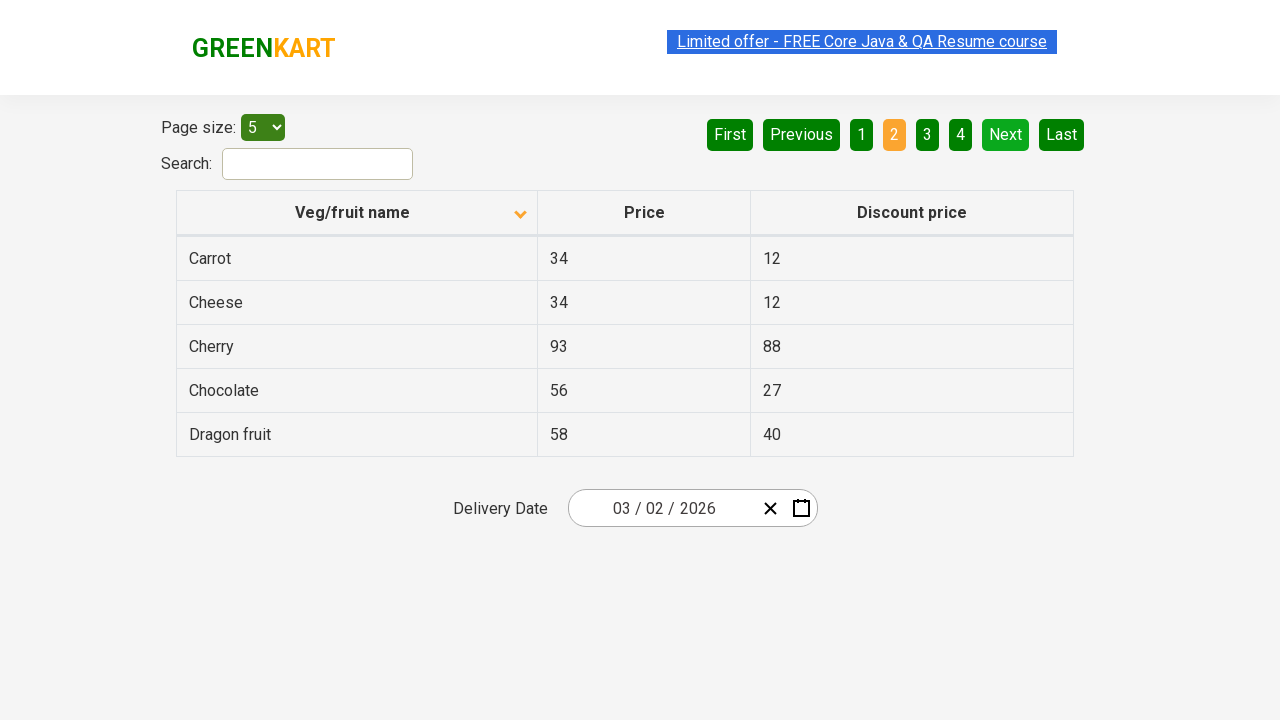

Waited for page content to update after pagination
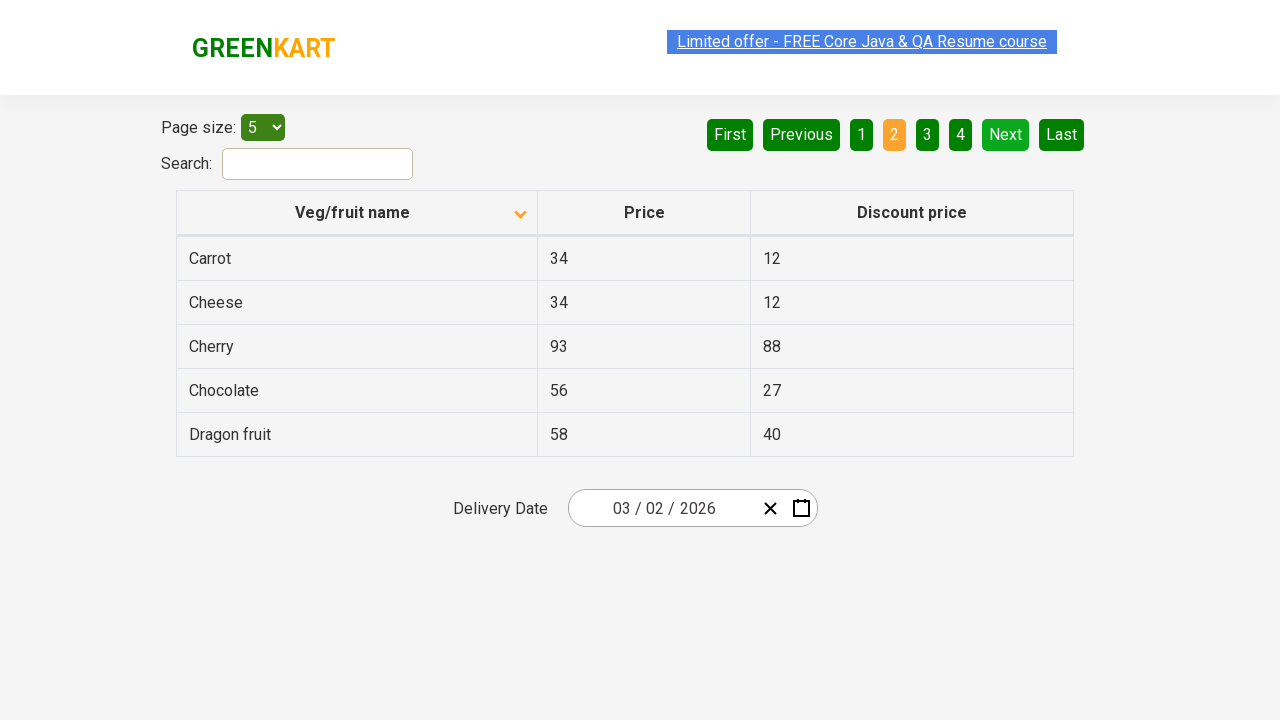

Retrieved cell texts from page 2
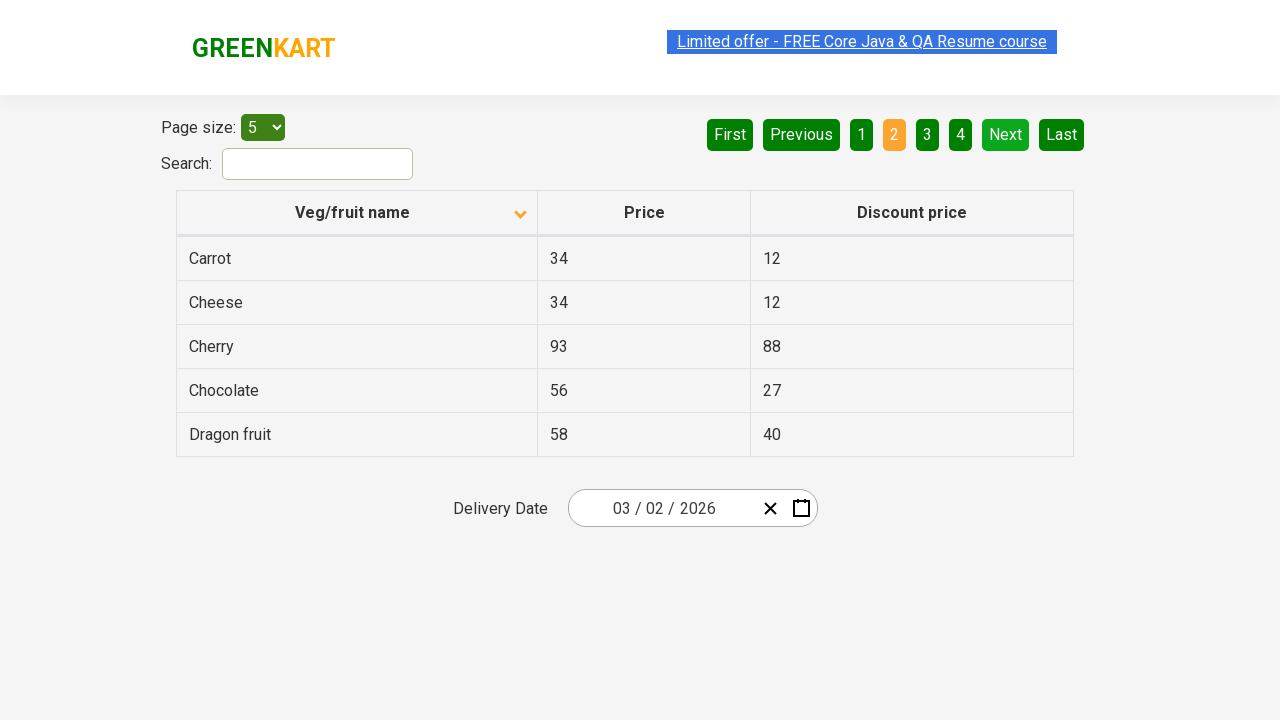

Filtered for Rice items on page 2 - found 0 match(es)
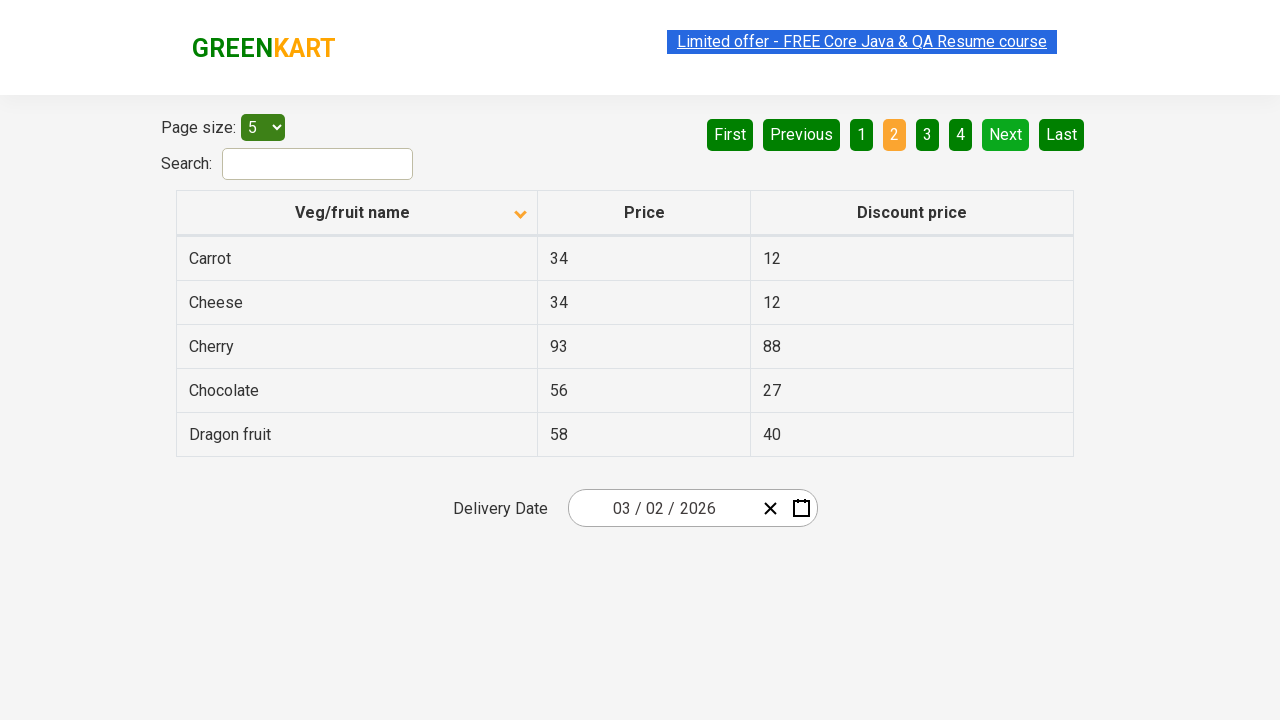

Clicked Next button to navigate to page 3 at (1006, 134) on [aria-label='Next']
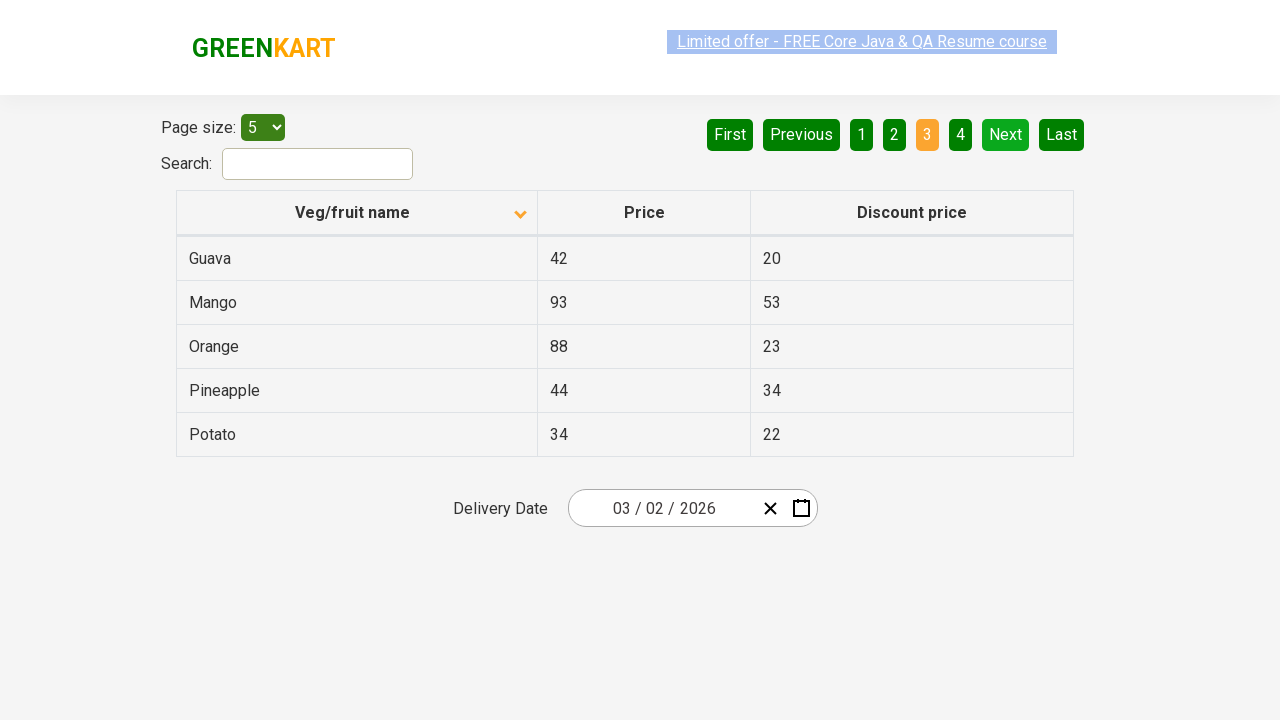

Waited for page content to update after pagination
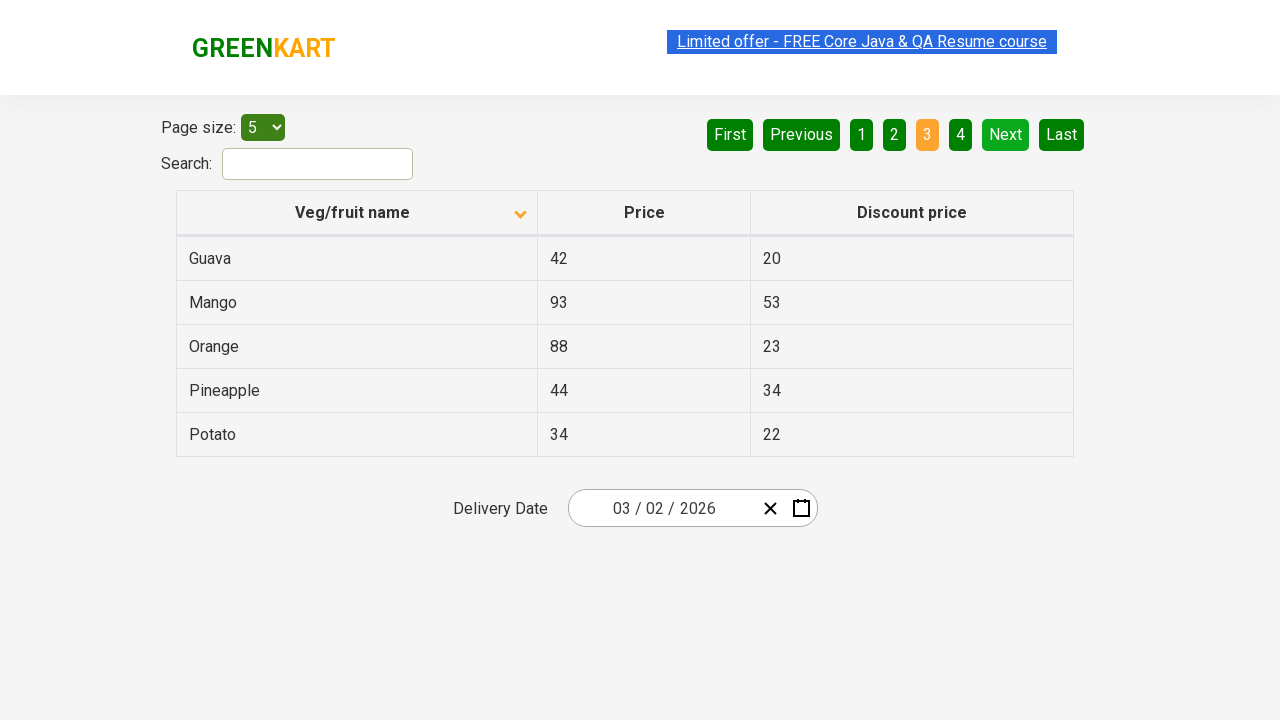

Retrieved cell texts from page 3
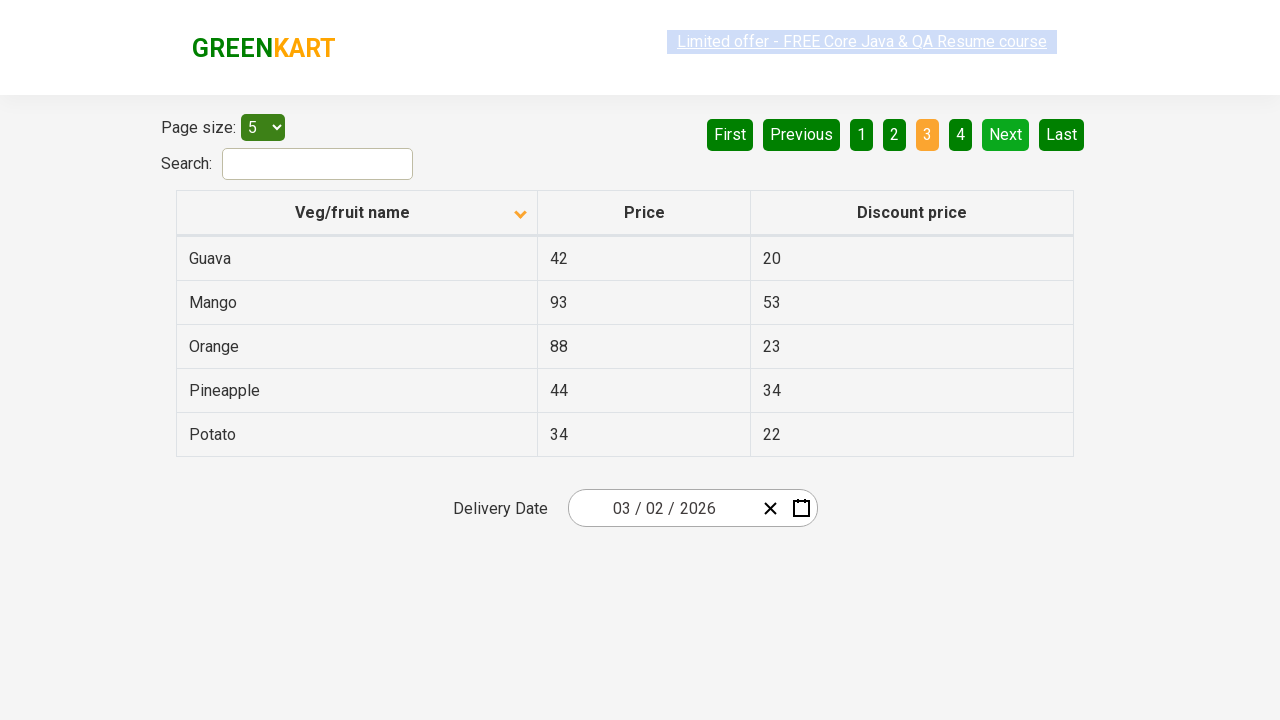

Filtered for Rice items on page 3 - found 0 match(es)
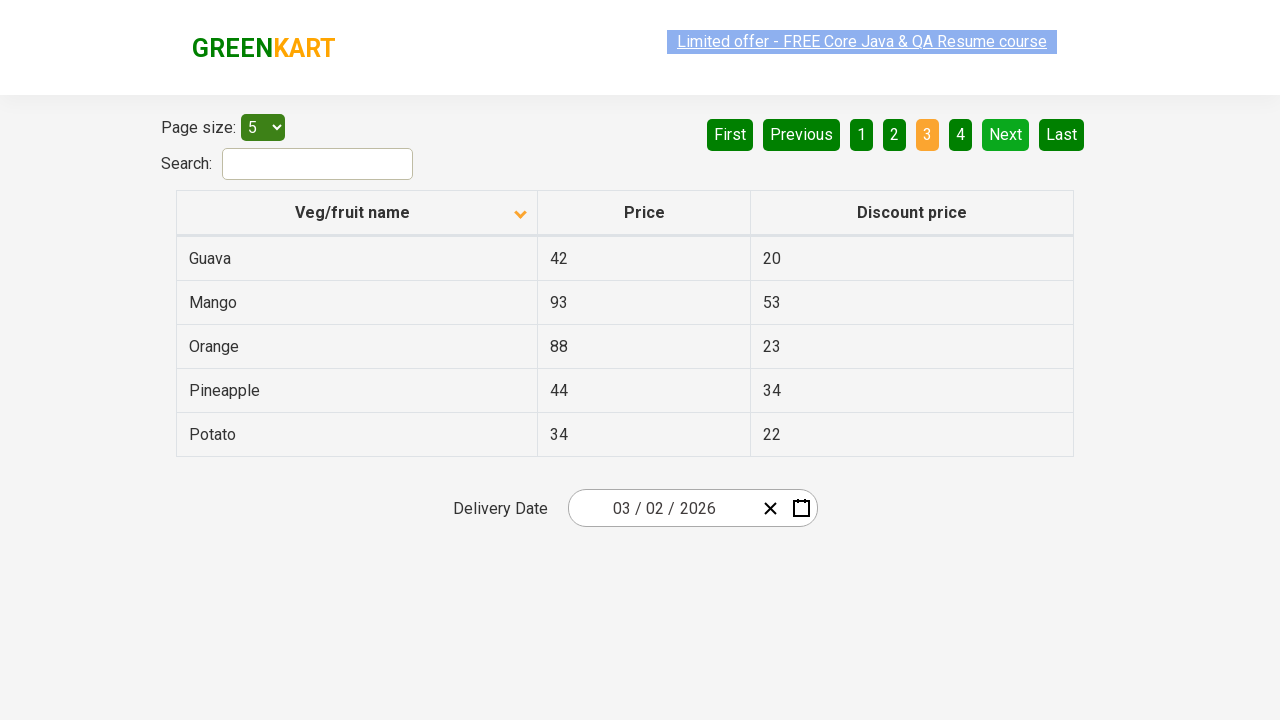

Clicked Next button to navigate to page 4 at (1006, 134) on [aria-label='Next']
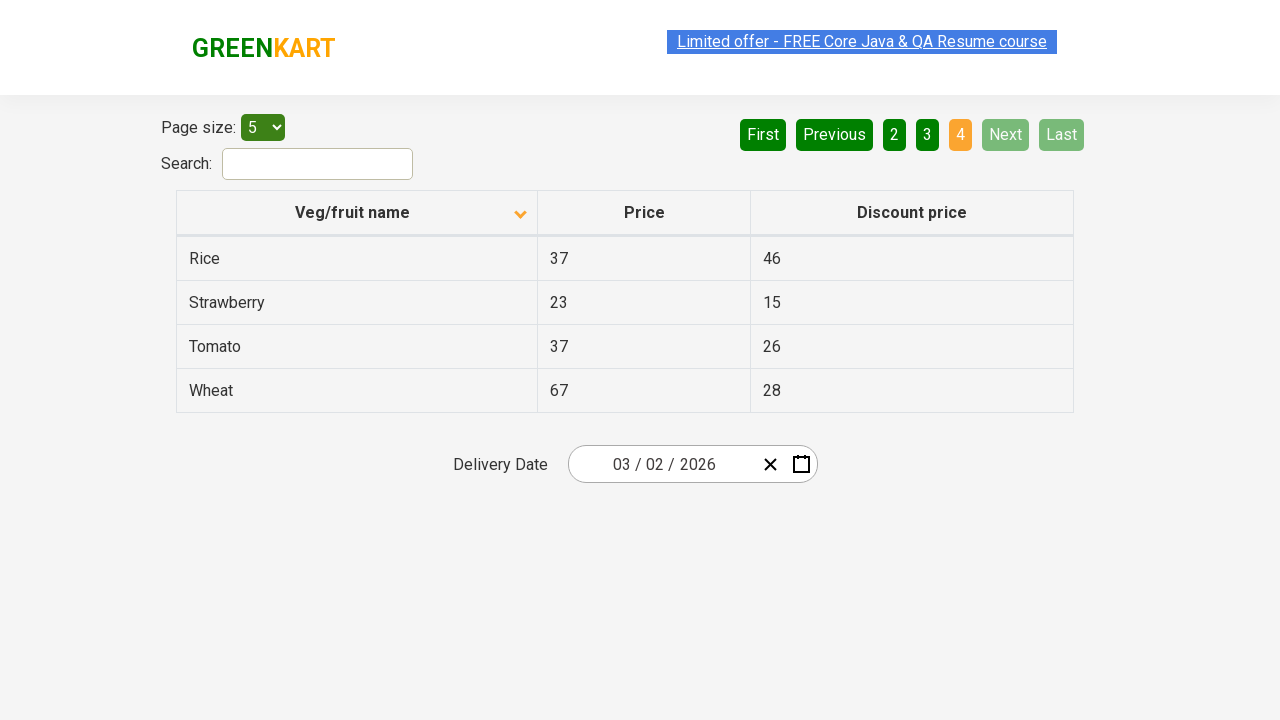

Waited for page content to update after pagination
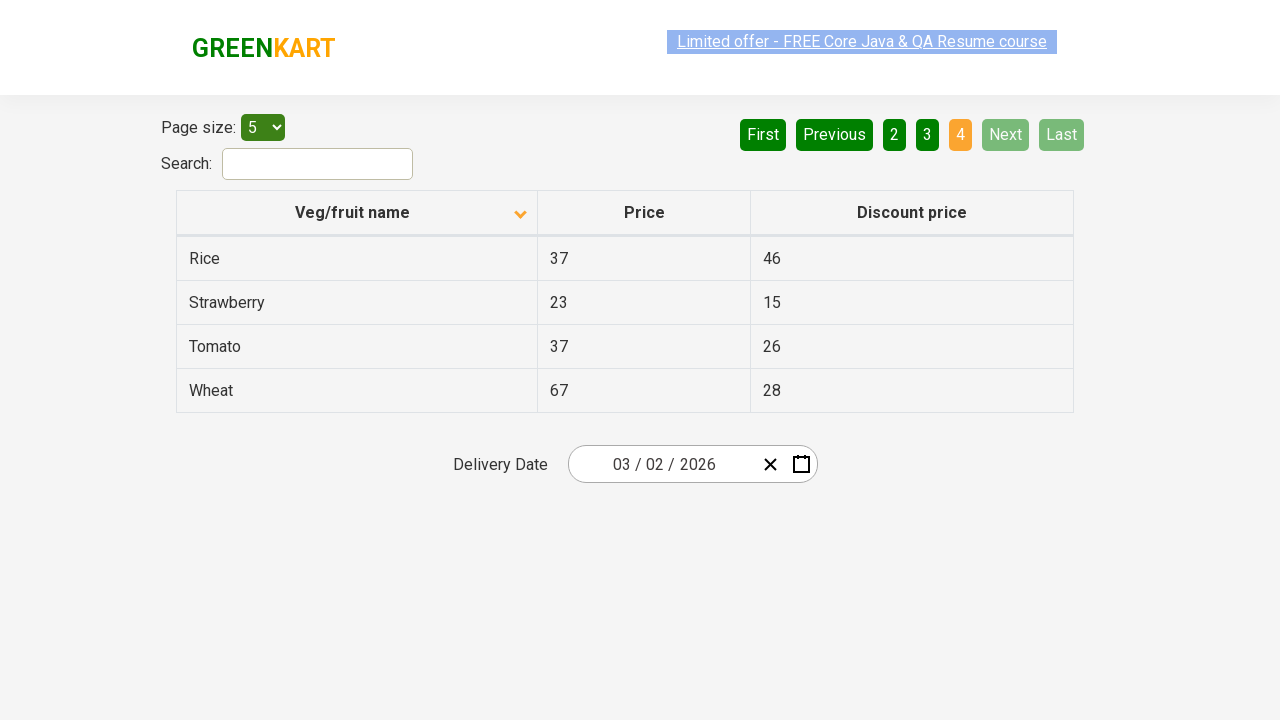

Retrieved cell texts from page 4
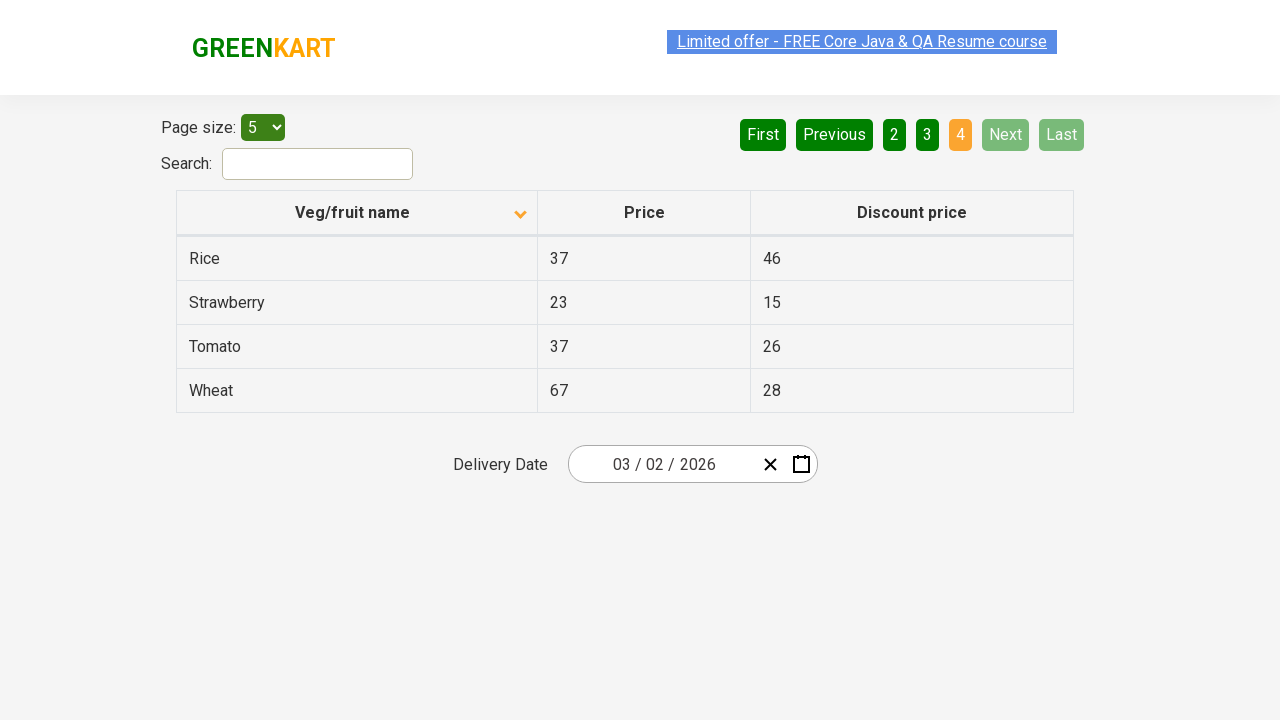

Filtered for Rice items on page 4 - found 1 match(es)
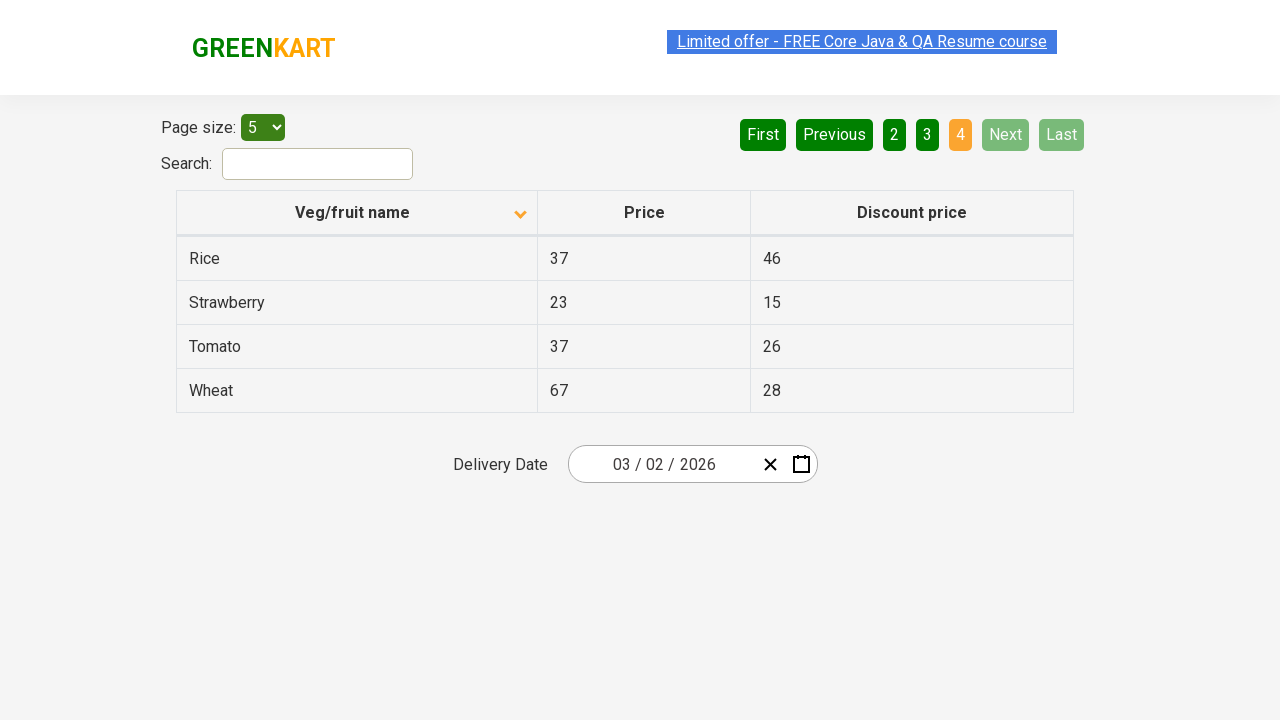

Clicked on Rice item in table at (357, 258) on xpath=//tr//td[1][contains(text(), 'Rice')]
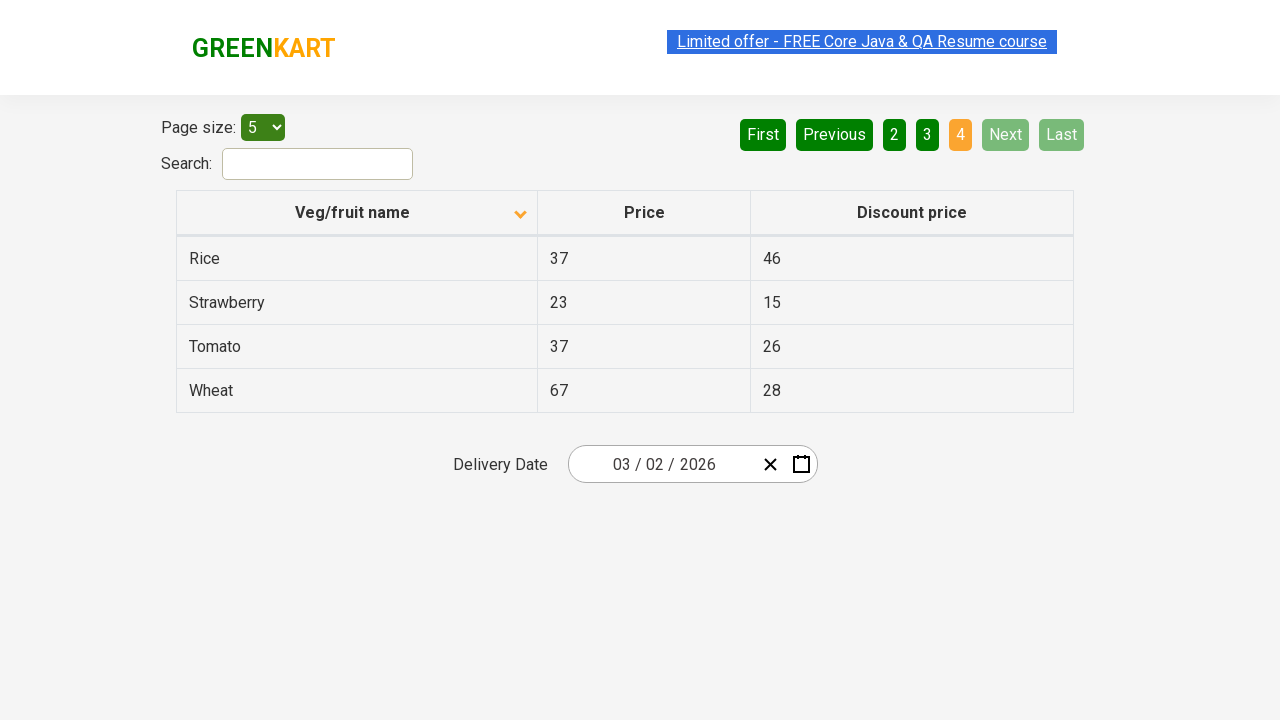

Verified that Rice was successfully found in the table
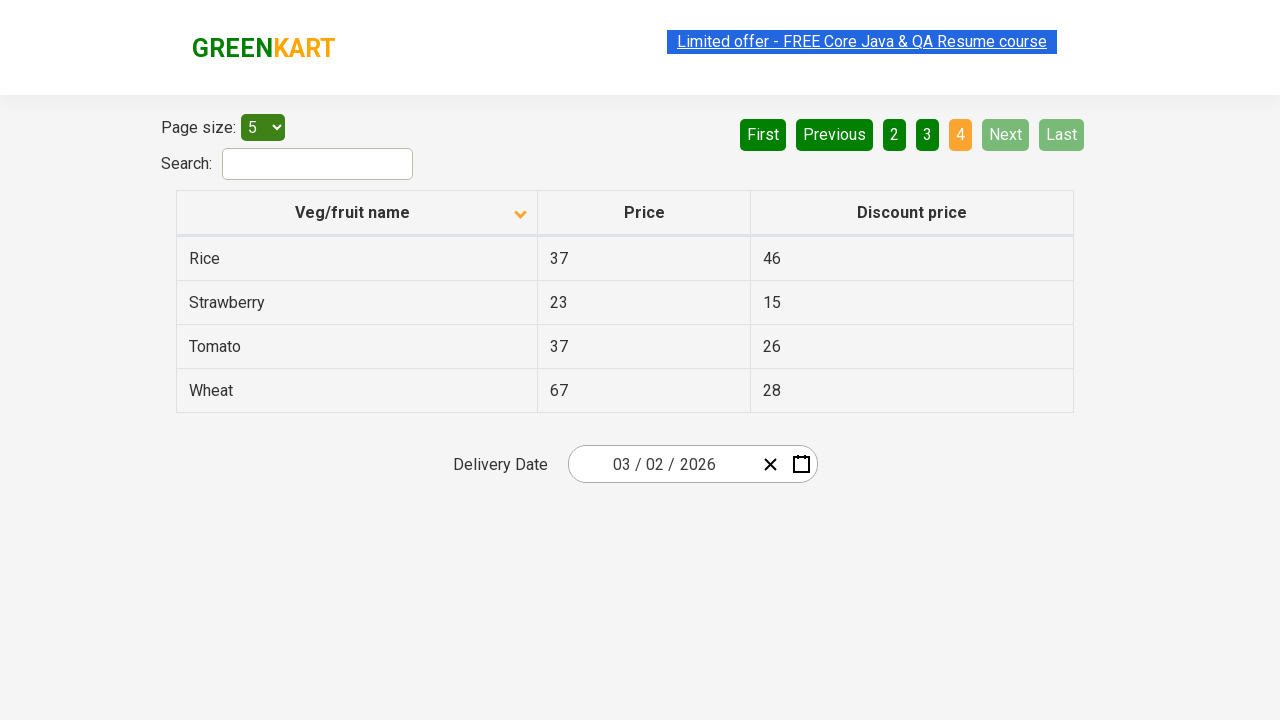

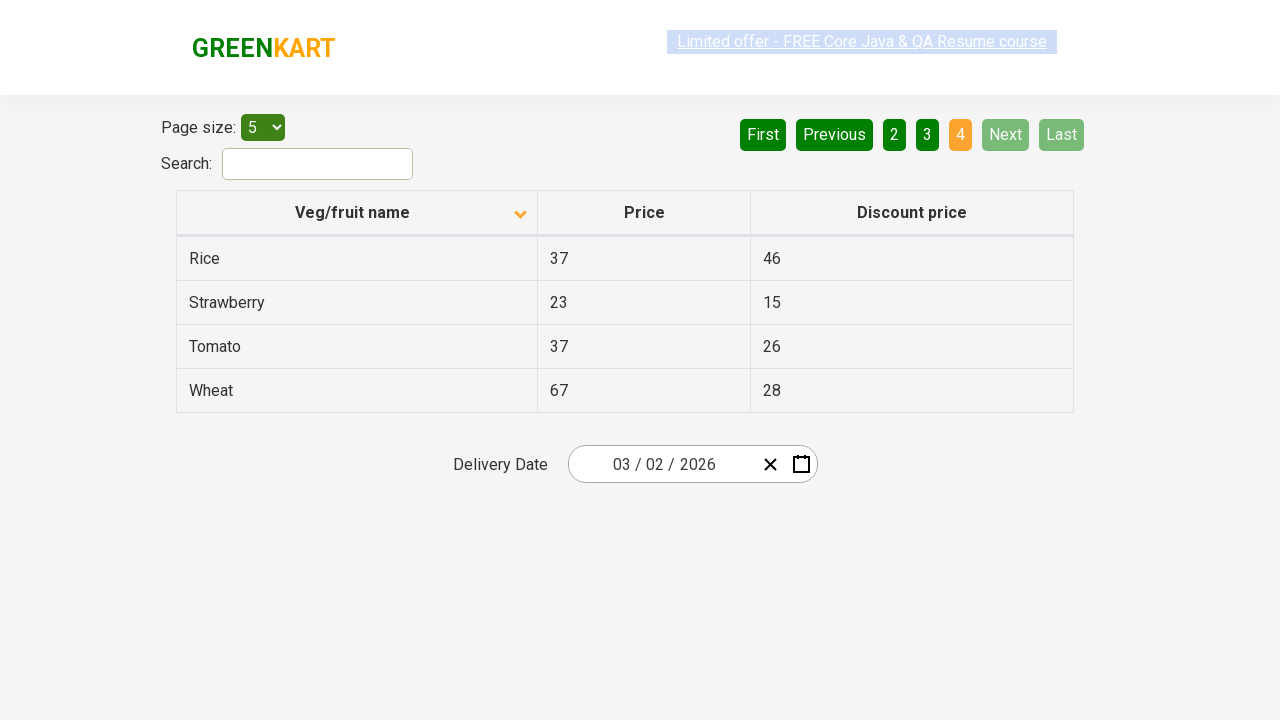